Tests jQuery UI drag and drop functionality by dragging an element into a droppable area, then navigates to the Dialog page

Starting URL: https://jqueryui.com/droppable/

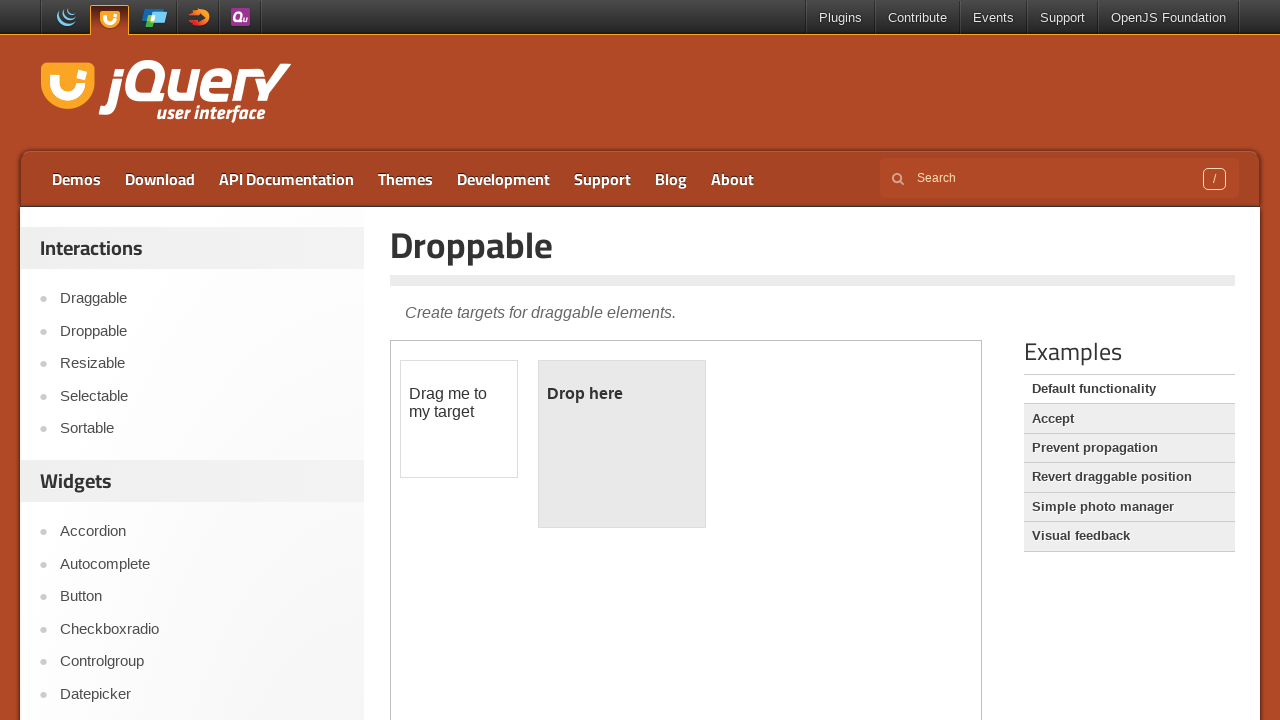

Located iframe containing drag and drop demo
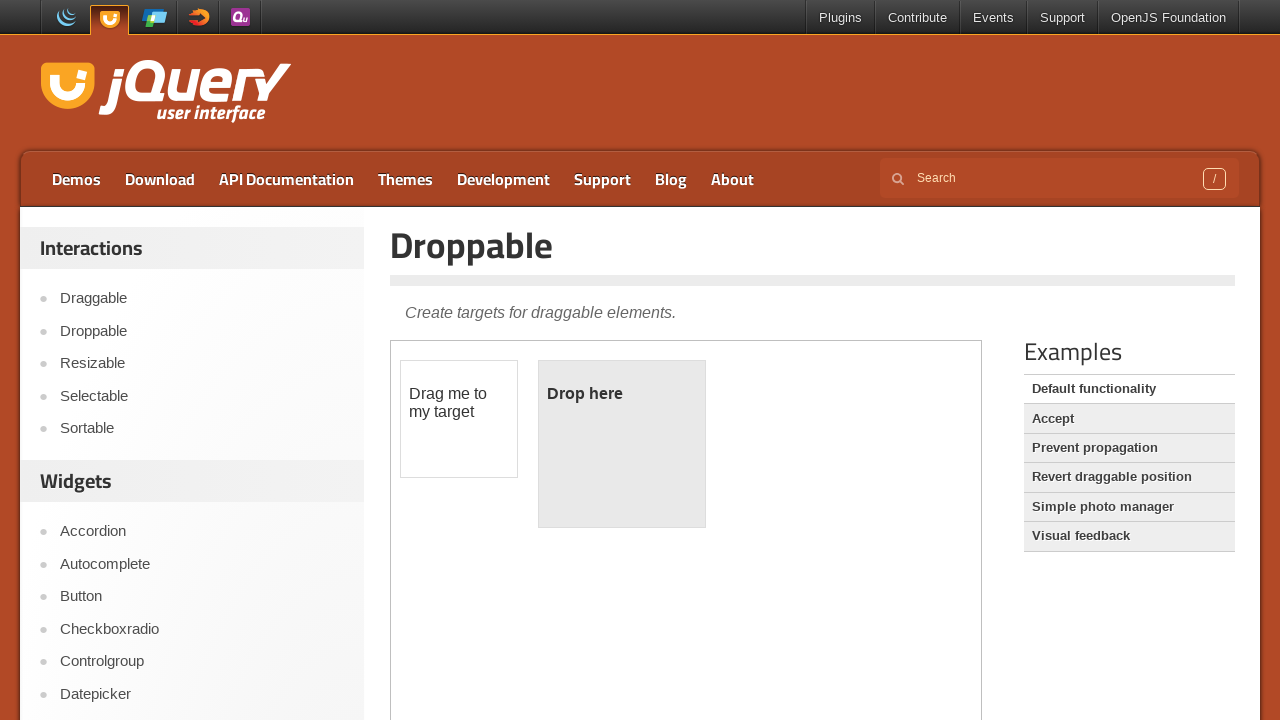

Located draggable element
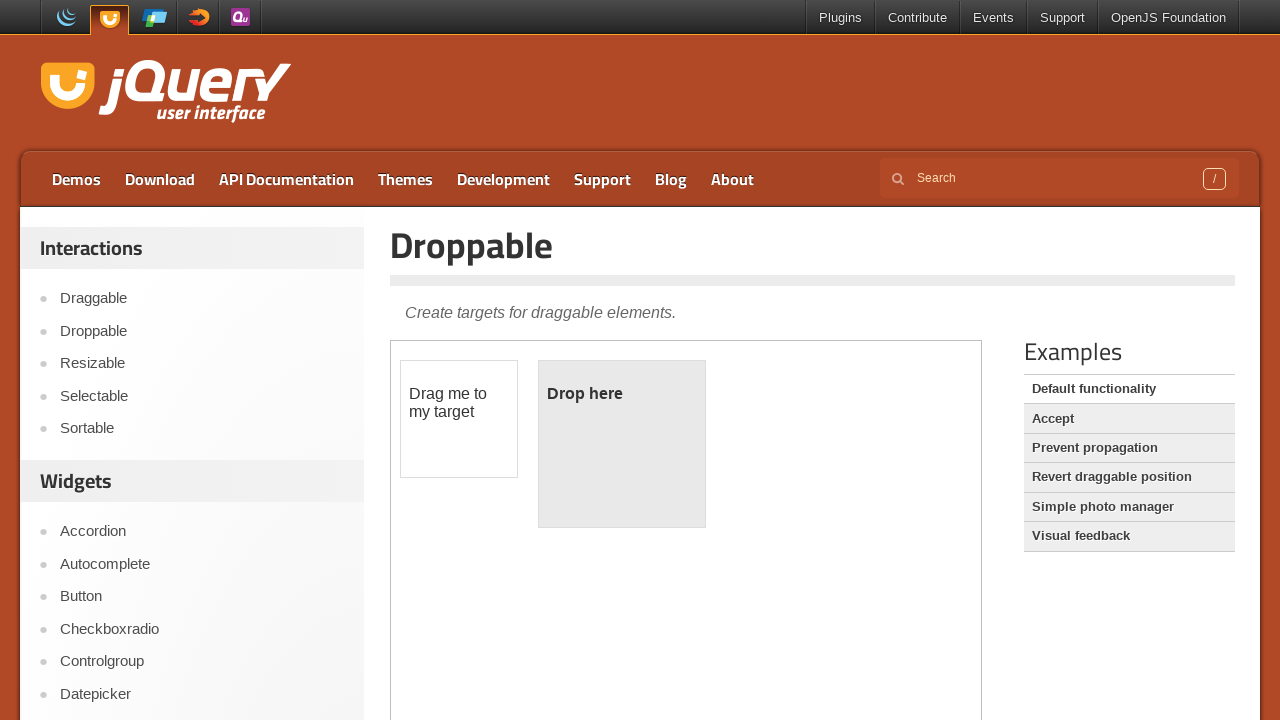

Located droppable area
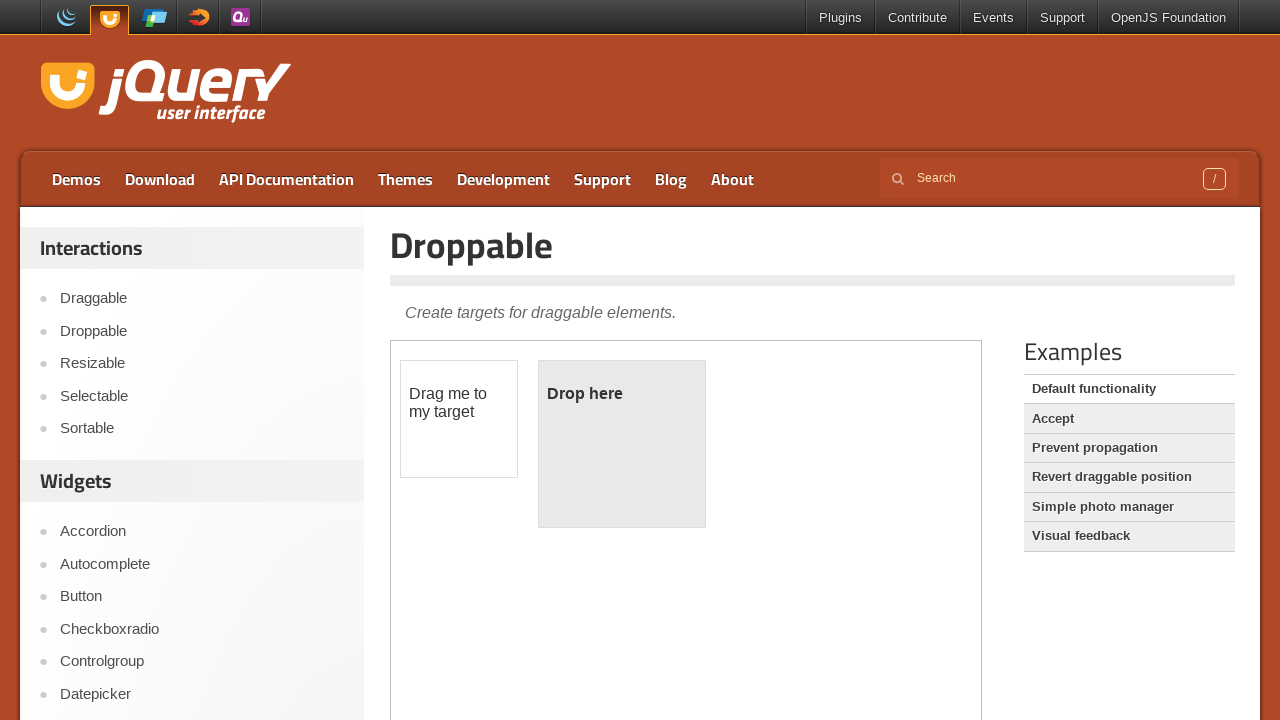

Dragged element into droppable area at (622, 444)
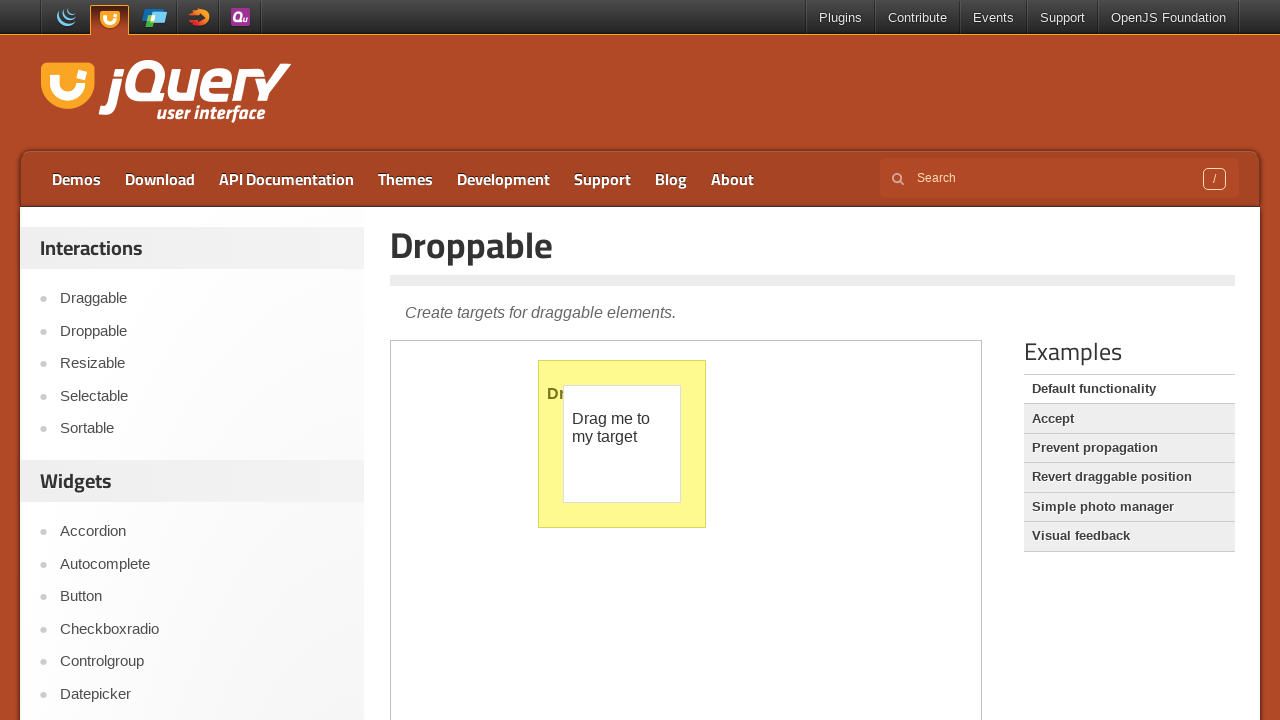

Clicked Dialog link to navigate to dialog page at (202, 709) on a:text('Dialog')
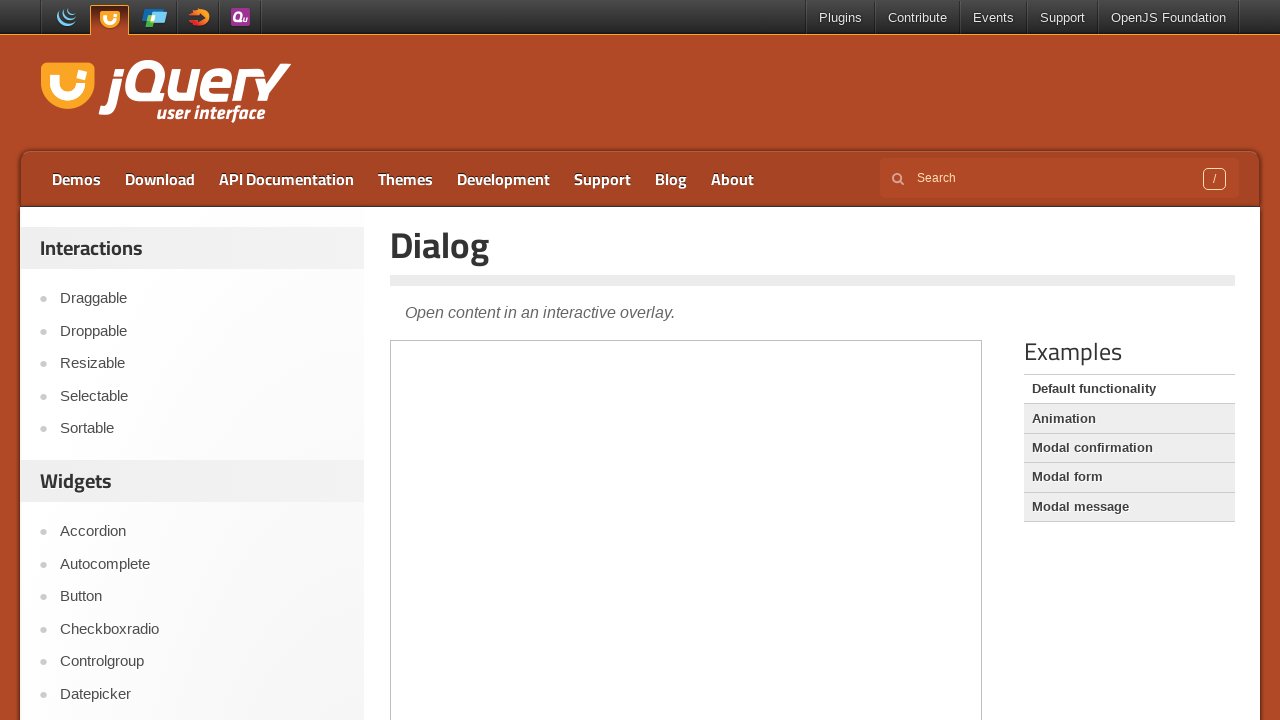

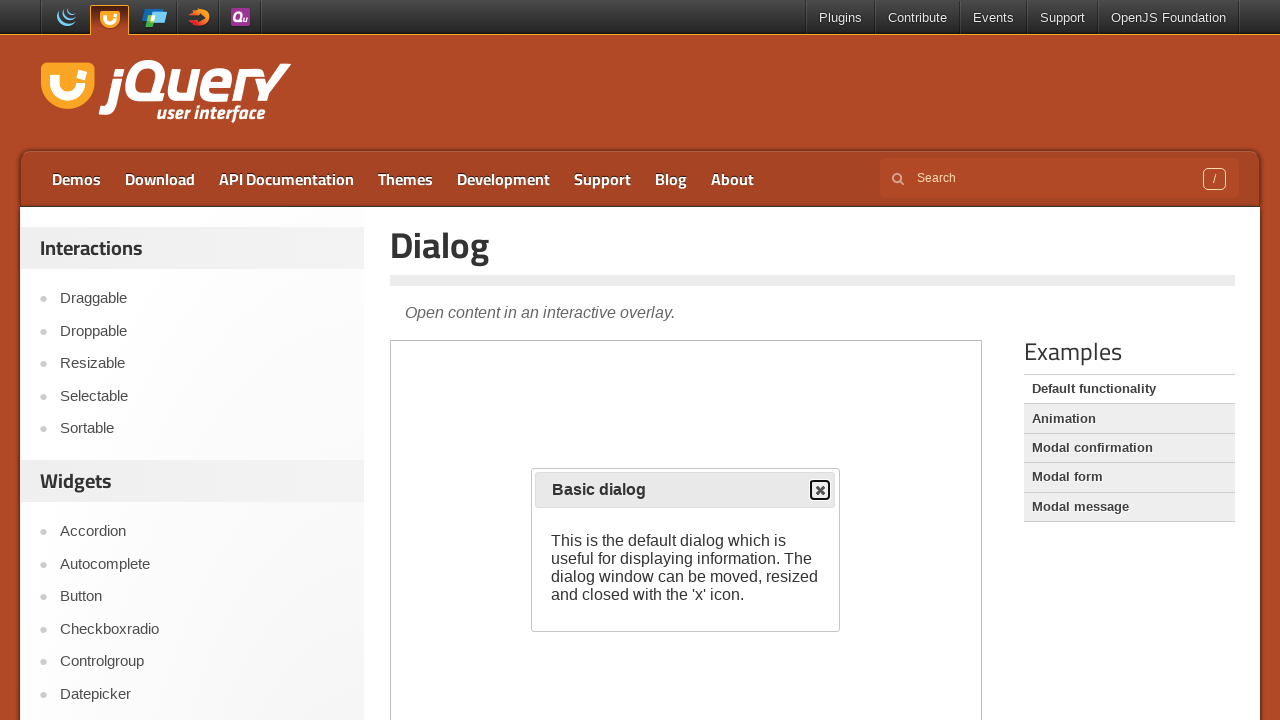